Tests a web form by filling text input, password, textarea fields, selecting a dropdown option, and submitting the form.

Starting URL: https://www.selenium.dev/selenium/web/web-form.html

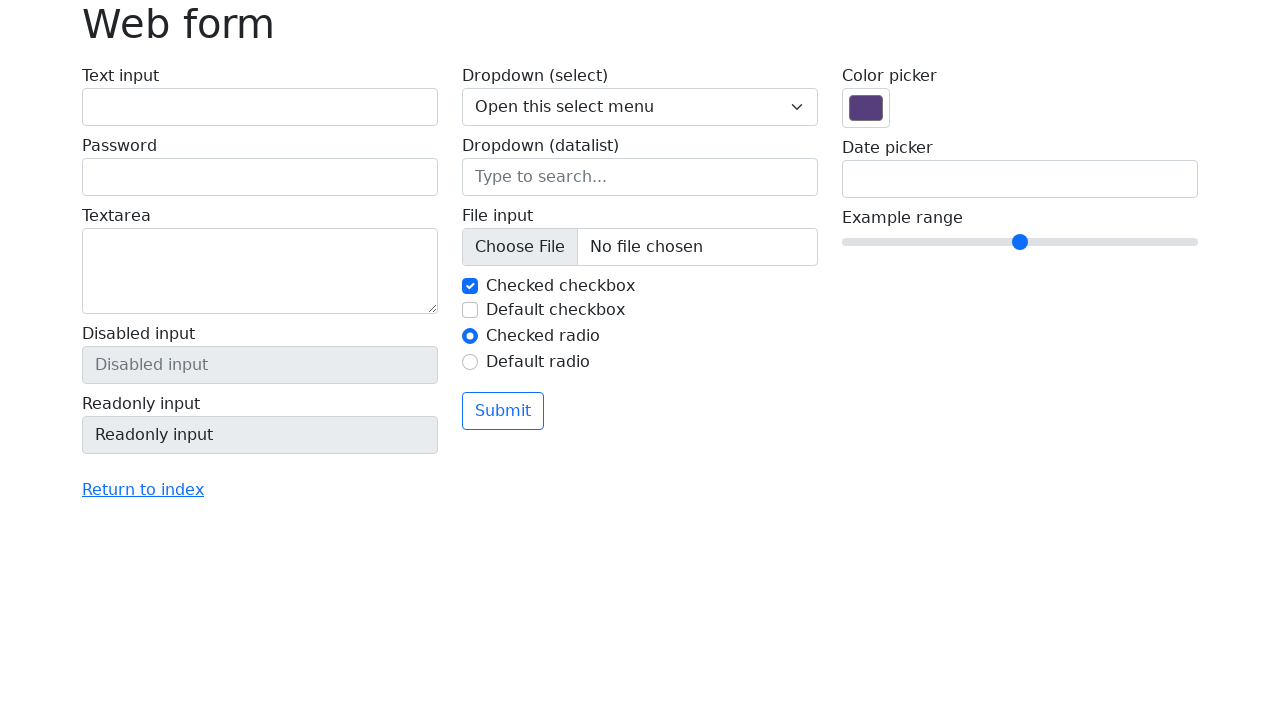

Filled text input field with 'Selenium' on input[name='my-text']
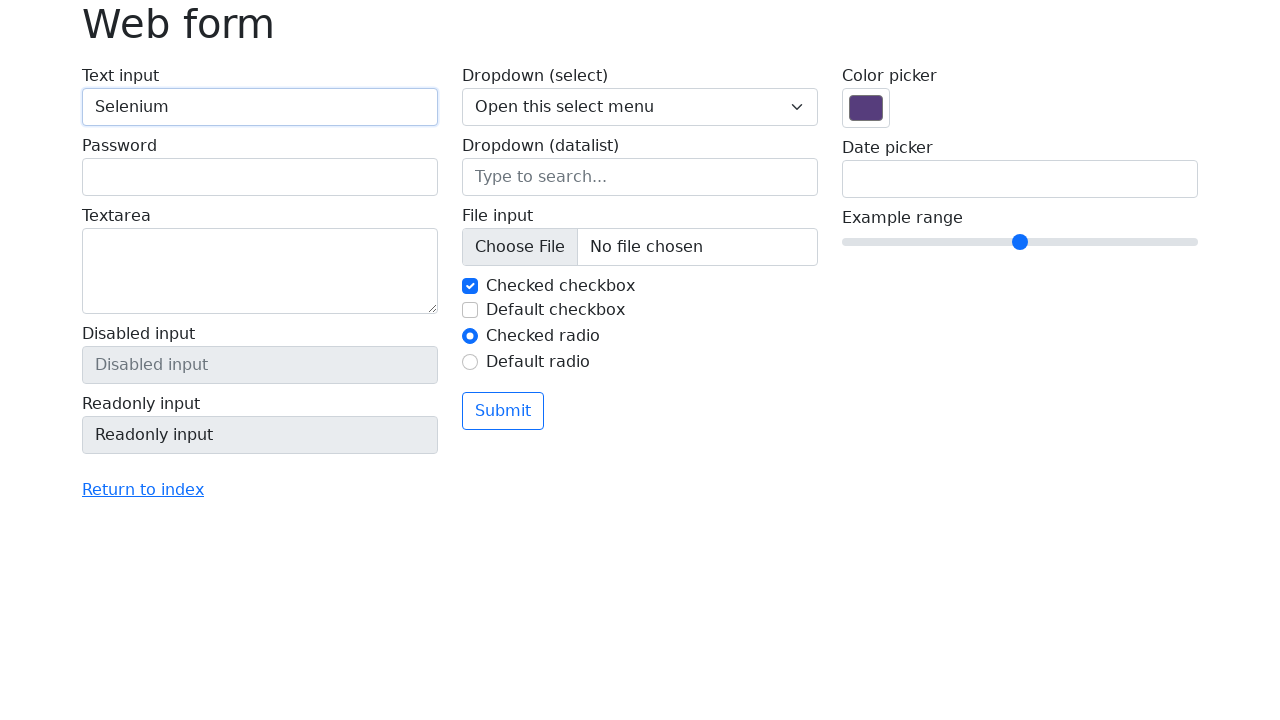

Filled password field with 'password' on input[name='my-password']
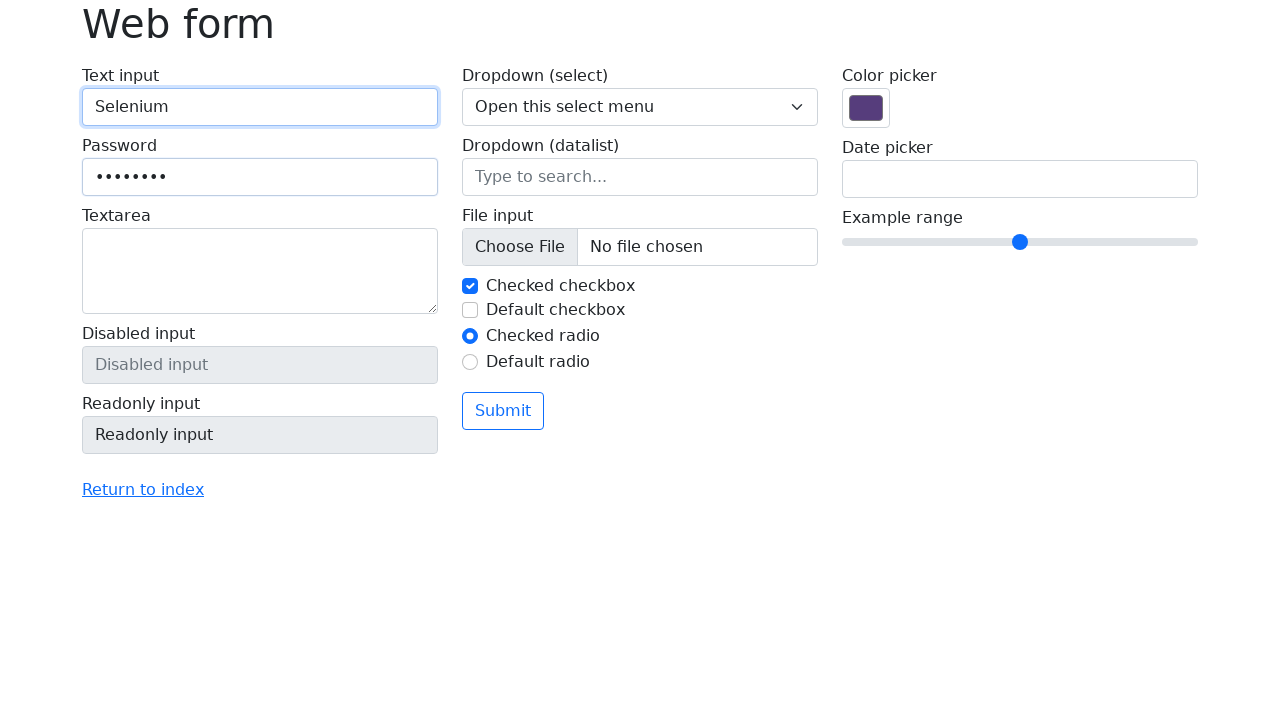

Filled textarea field with 'Selenium testing' on textarea[name='my-textarea']
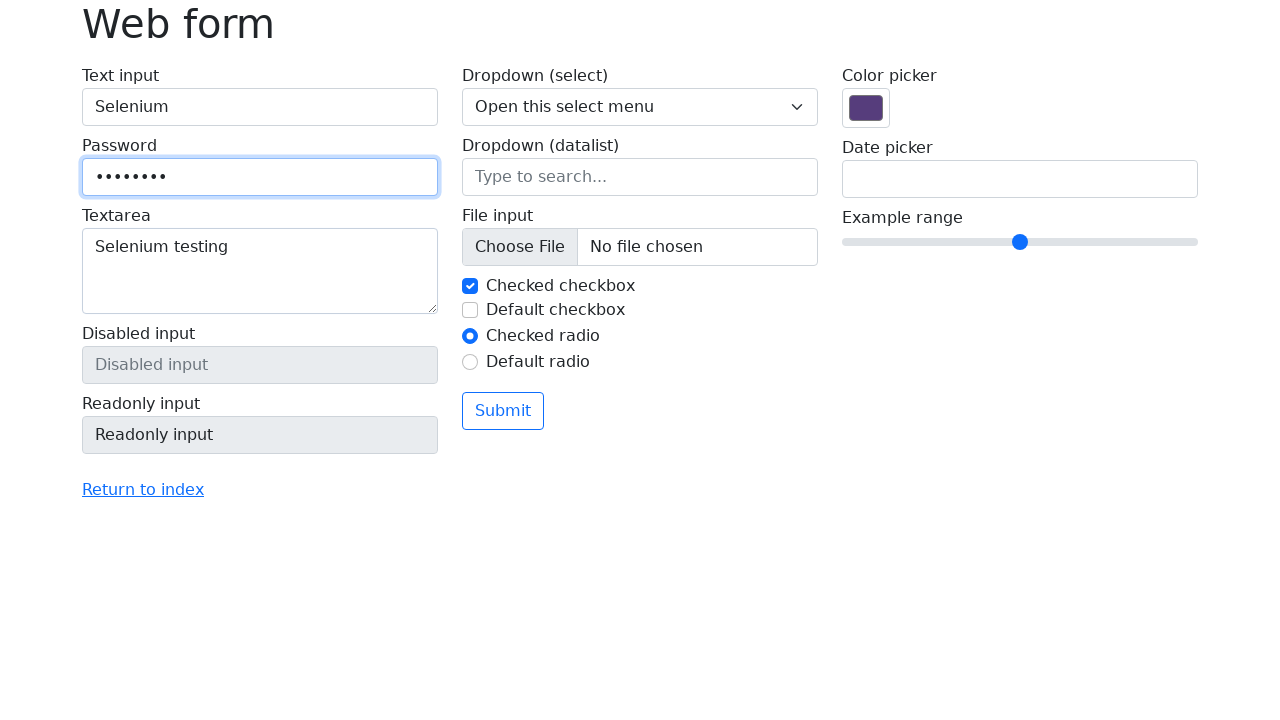

Selected 'One' from dropdown menu on select[name='my-select']
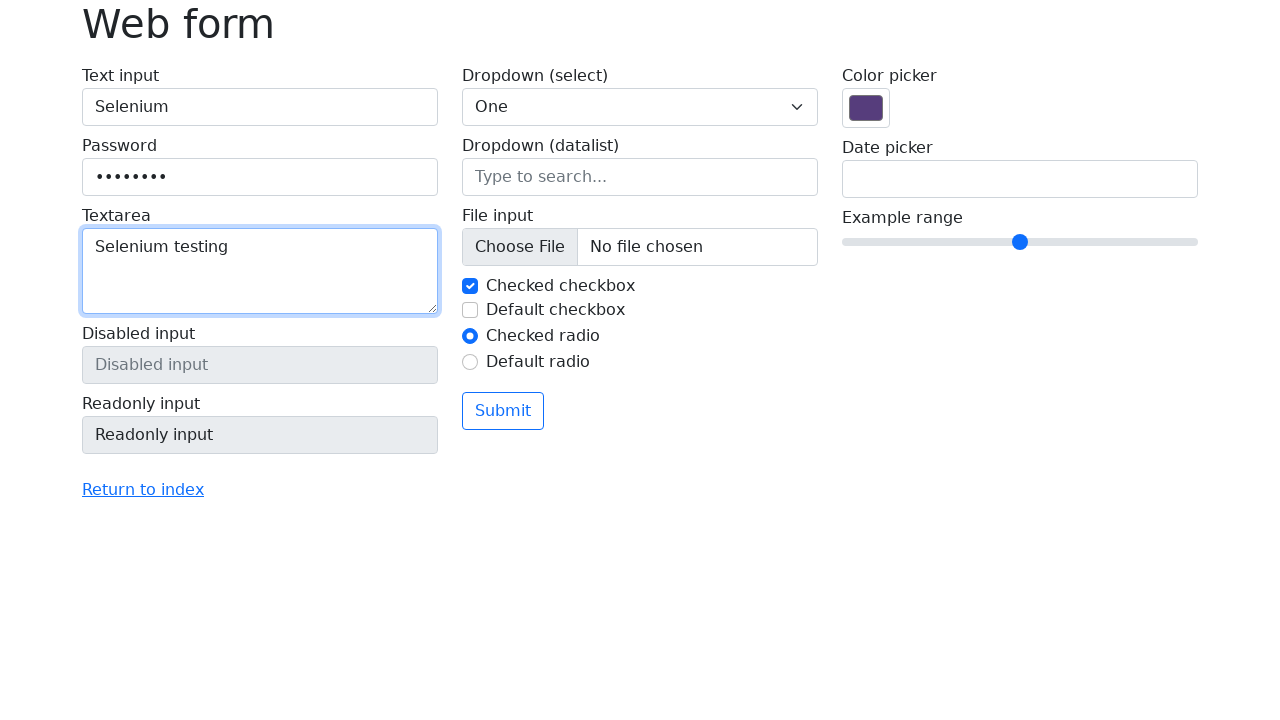

Clicked submit button to submit form at (503, 411) on .btn
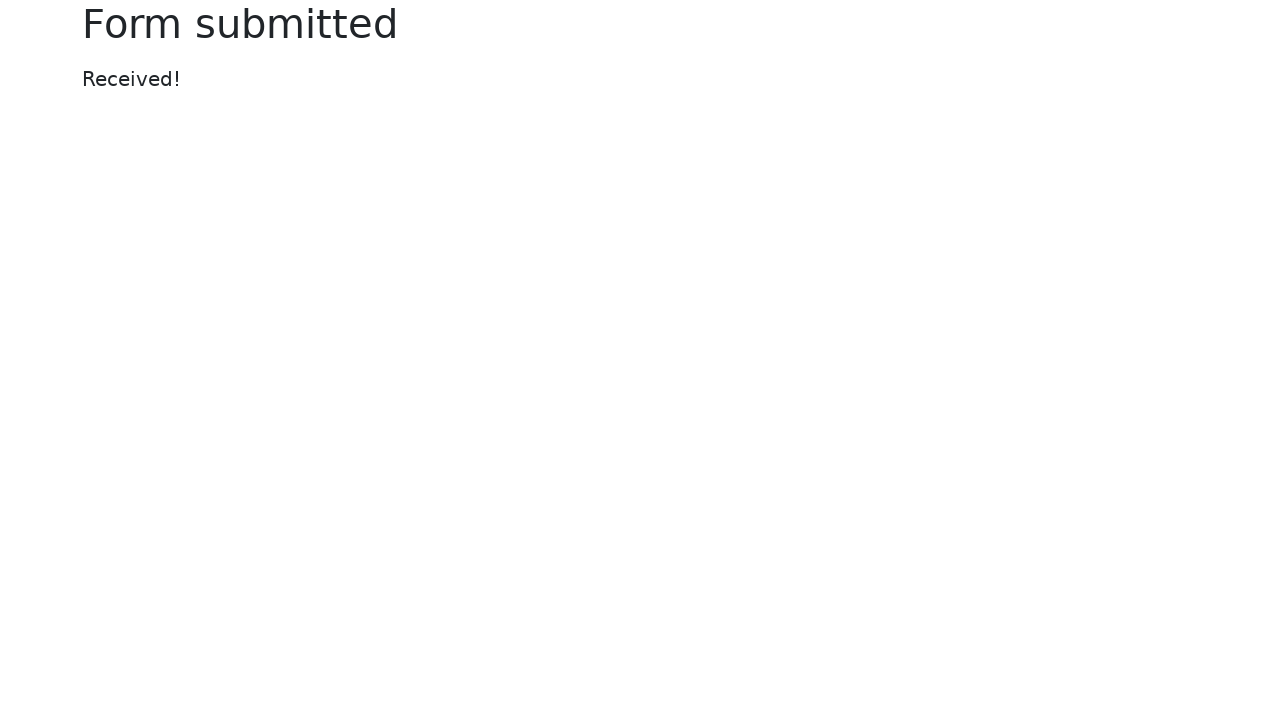

Form submission completed and page loaded
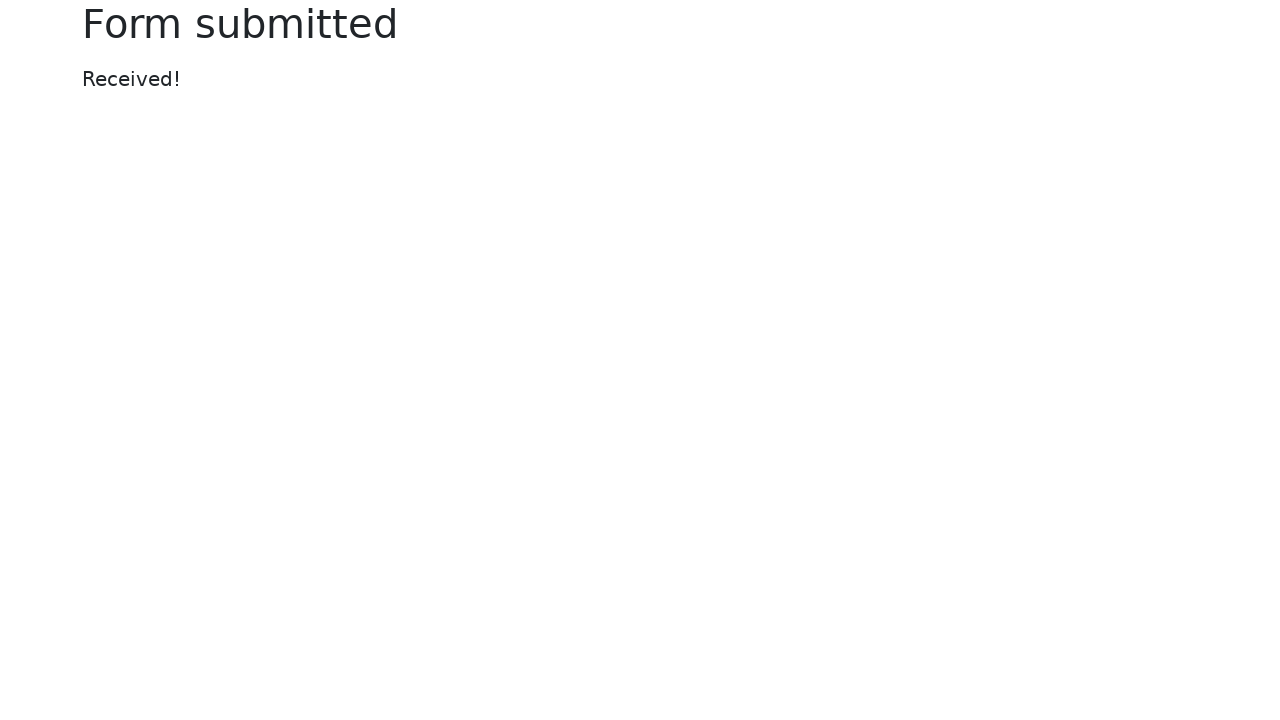

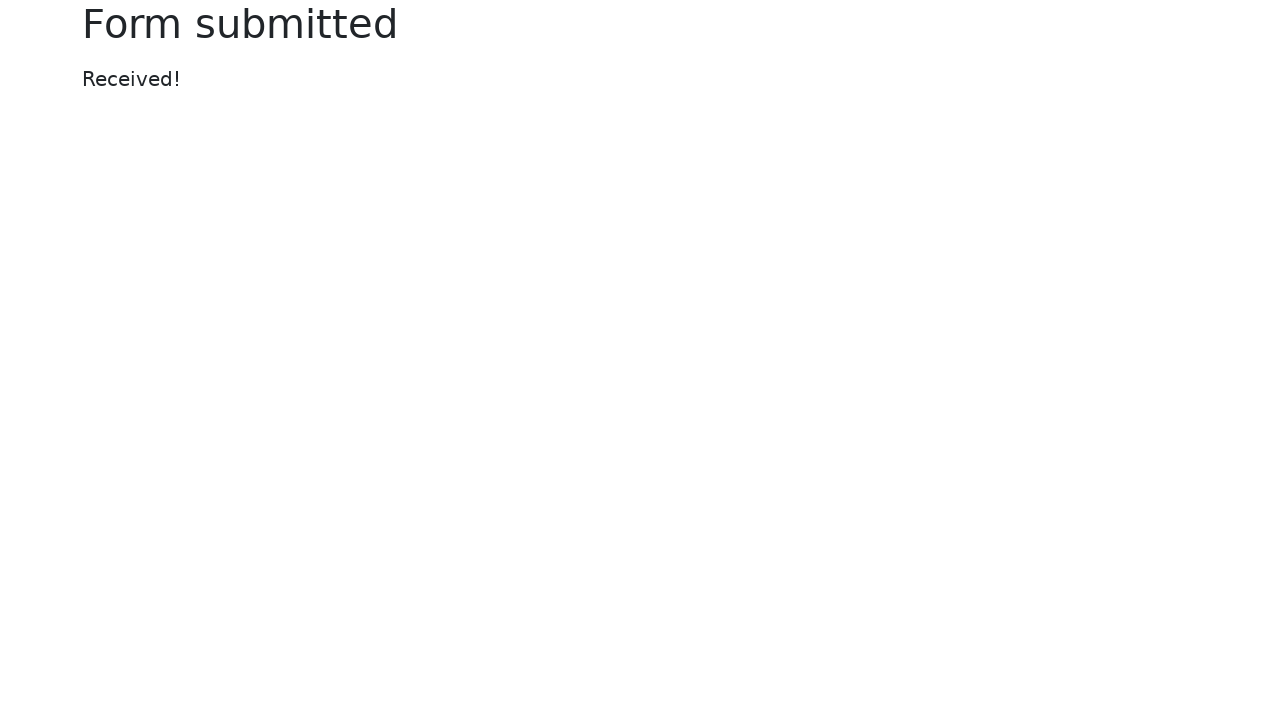